Tests the IndiGo cargo tracking form by entering a prefix code and AWB number, then submitting the form to track a shipment

Starting URL: https://6ecargo.goindigo.in/FrmAWBTracking.aspx

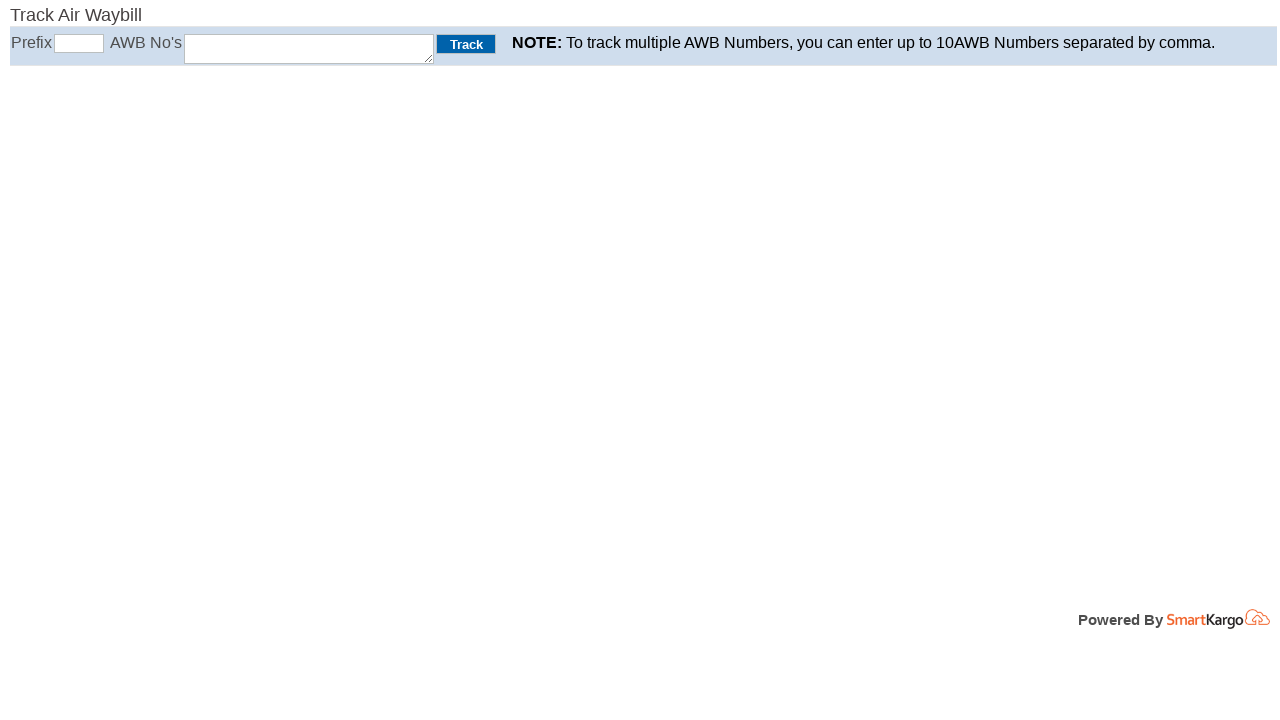

Waited for prefix code field to load
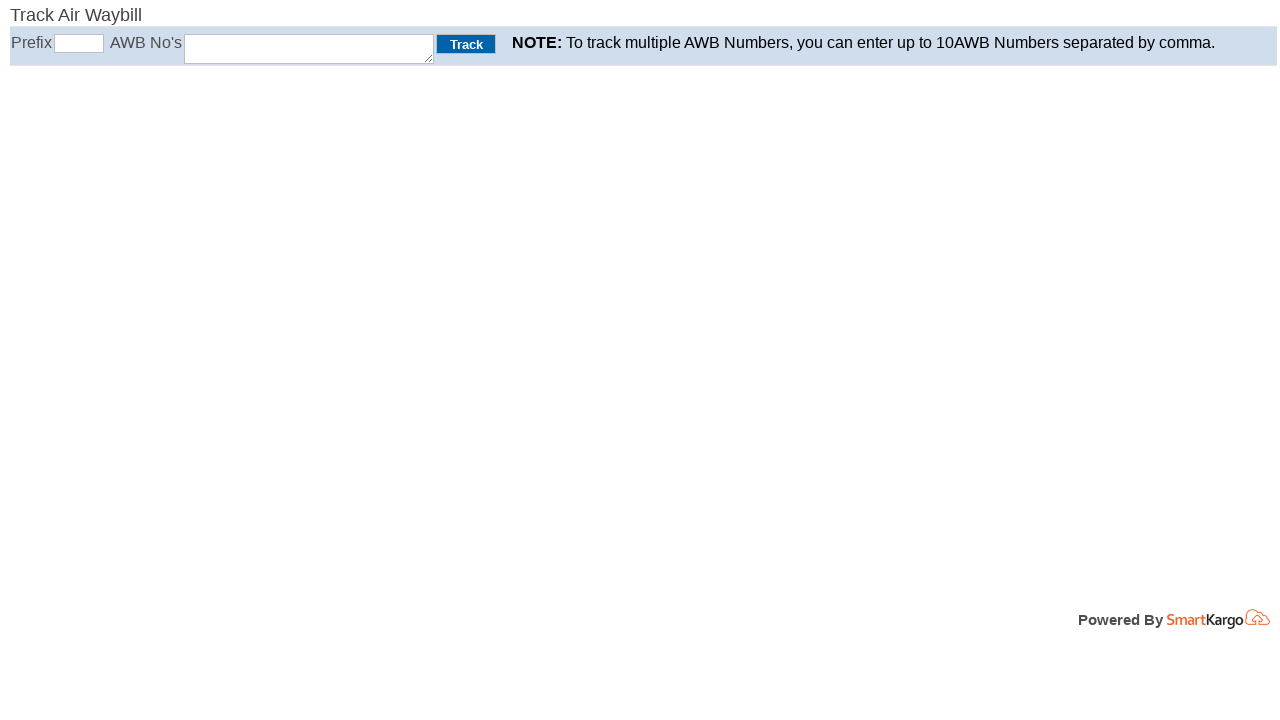

Filled prefix code field with '312' on #txtPrefix
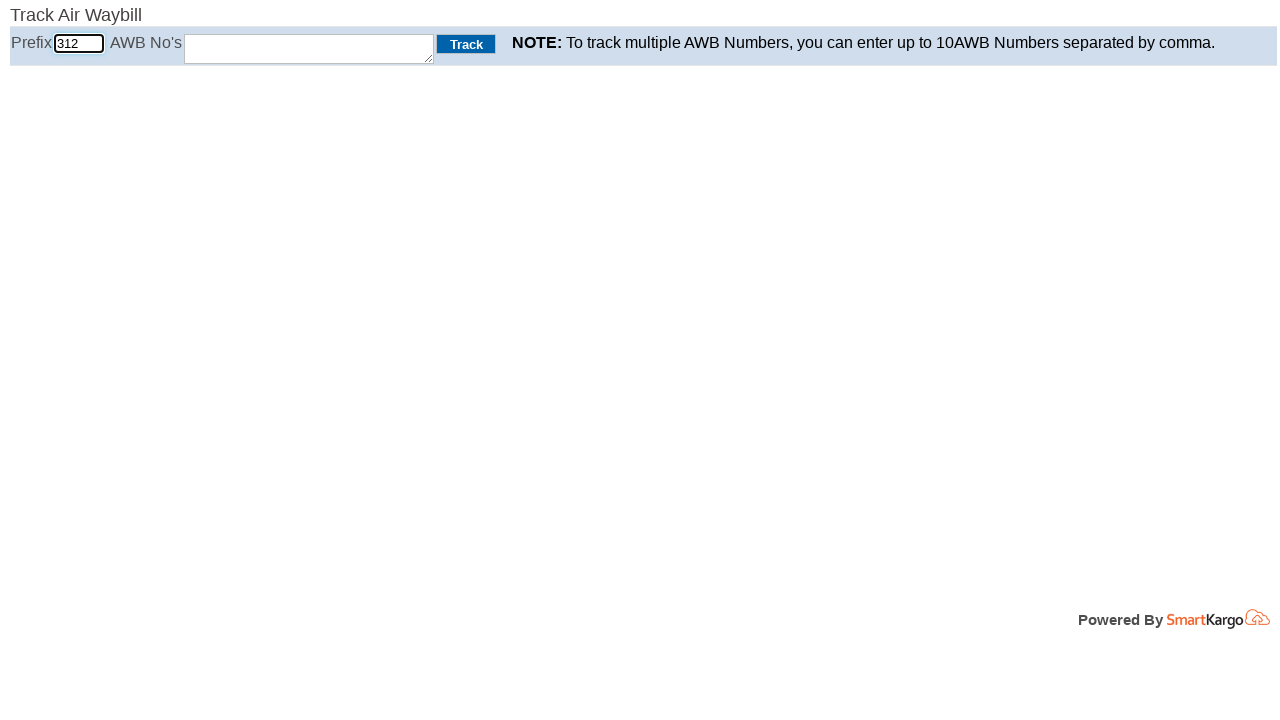

Filled AWB tracking number field with '54789632' on #TextBoxAWBno
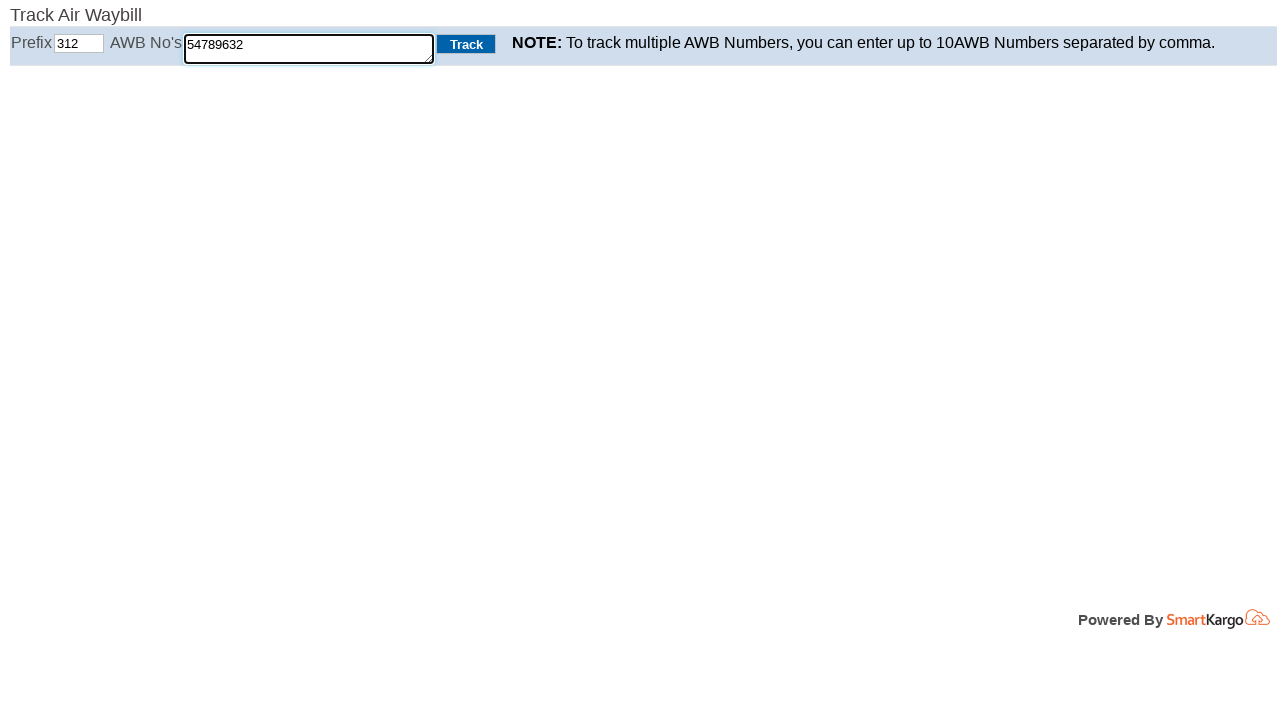

Clicked submit button to track shipment at (466, 44) on xpath=//*[@id="ButtonGO"]
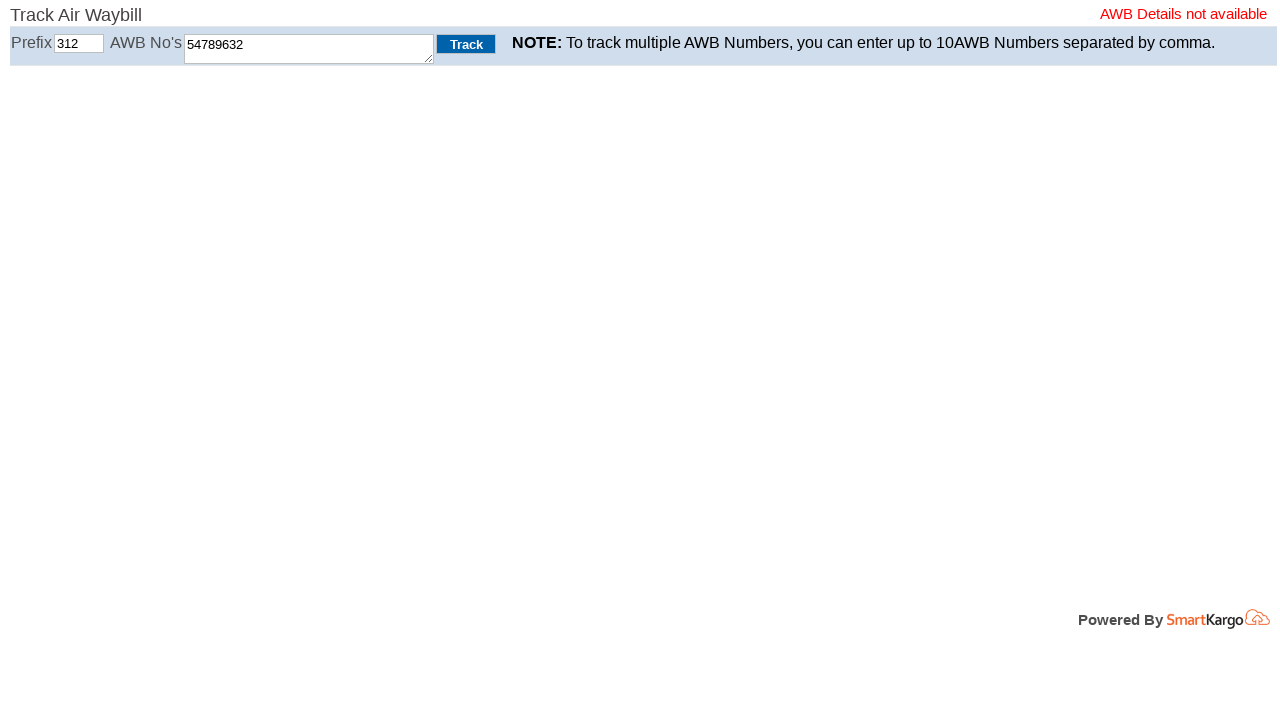

Tracking results area loaded successfully
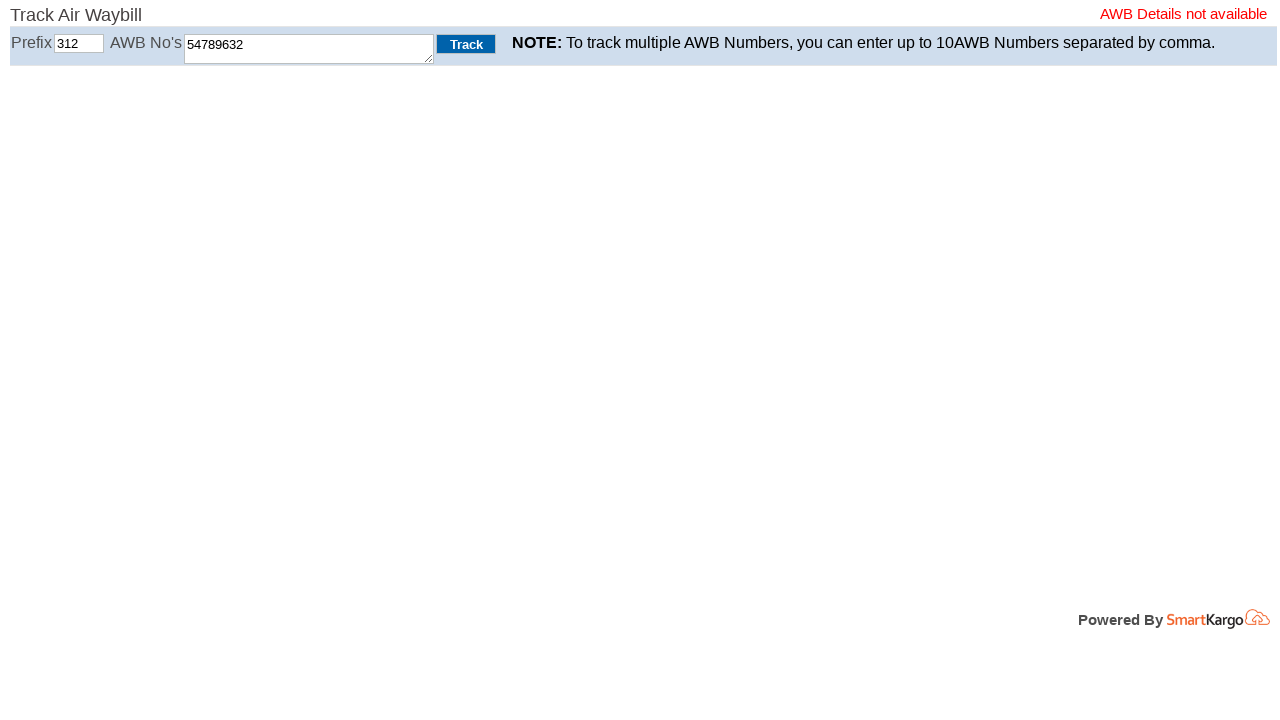

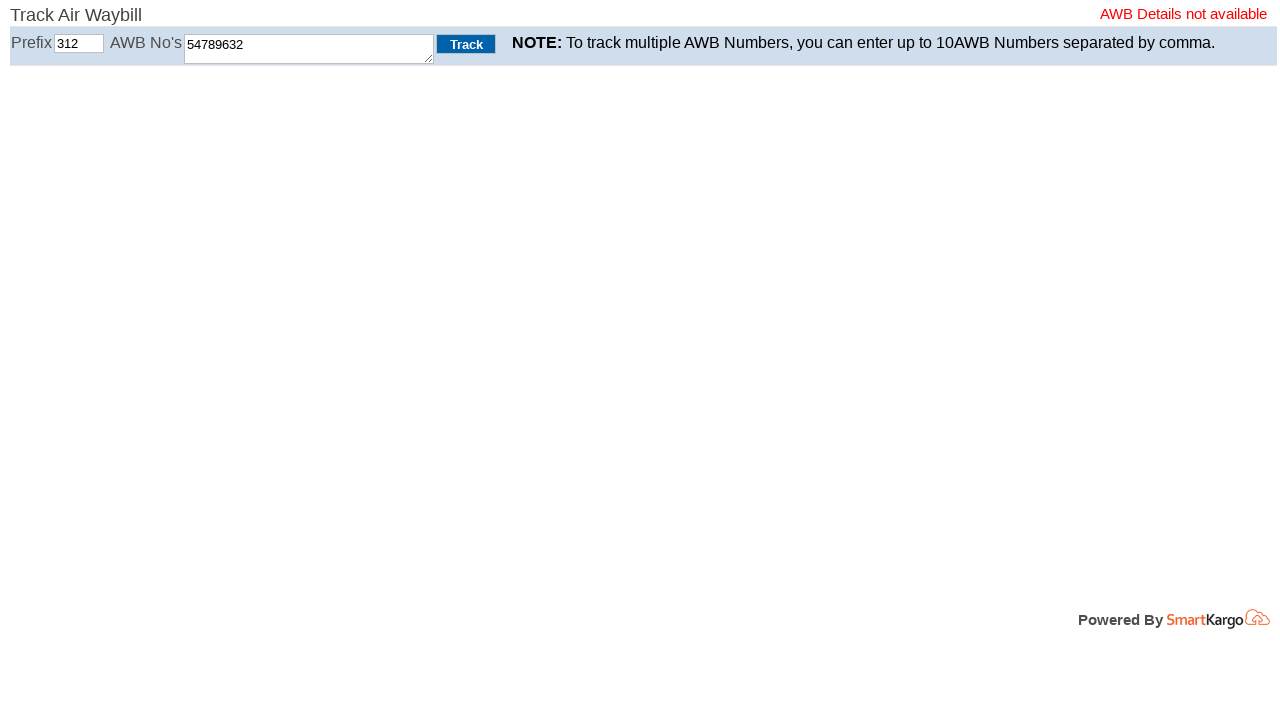